Tests visibility of elements by verifying a text box is visible, then clicking to hide it and verifying it becomes hidden.

Starting URL: https://rahulshettyacademy.com/AutomationPractice/

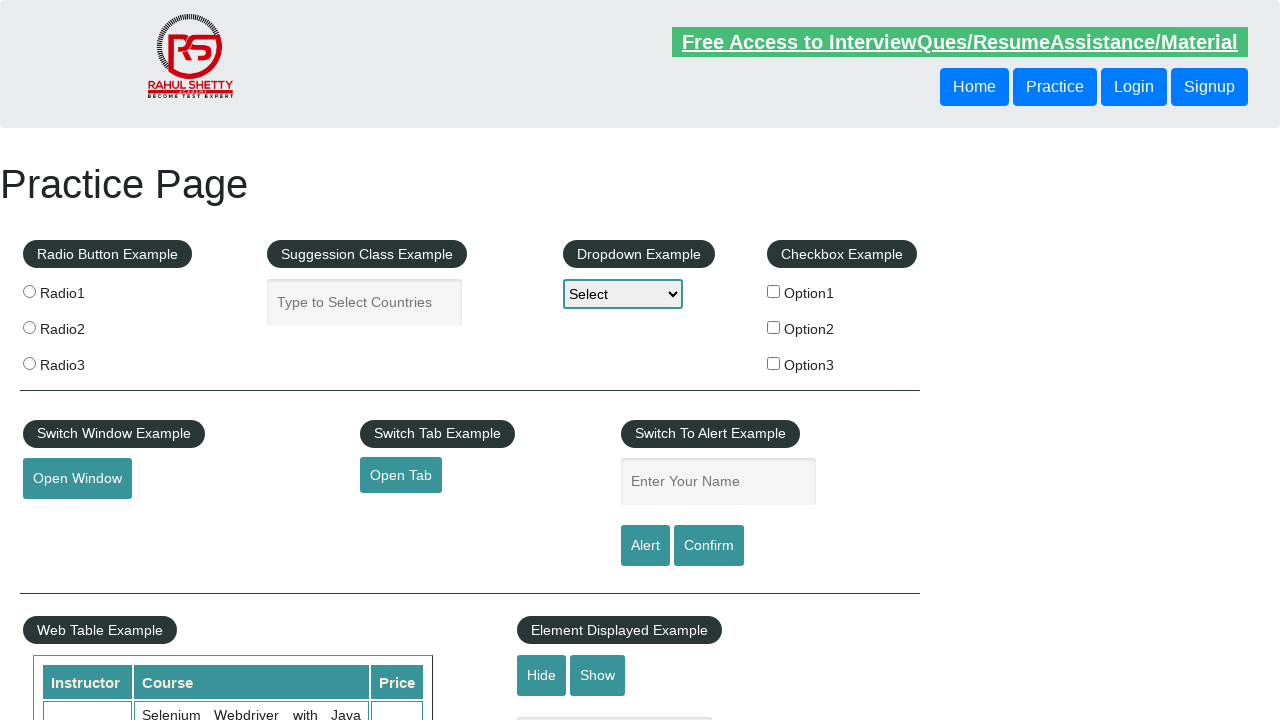

Navigated to AutomationPractice page
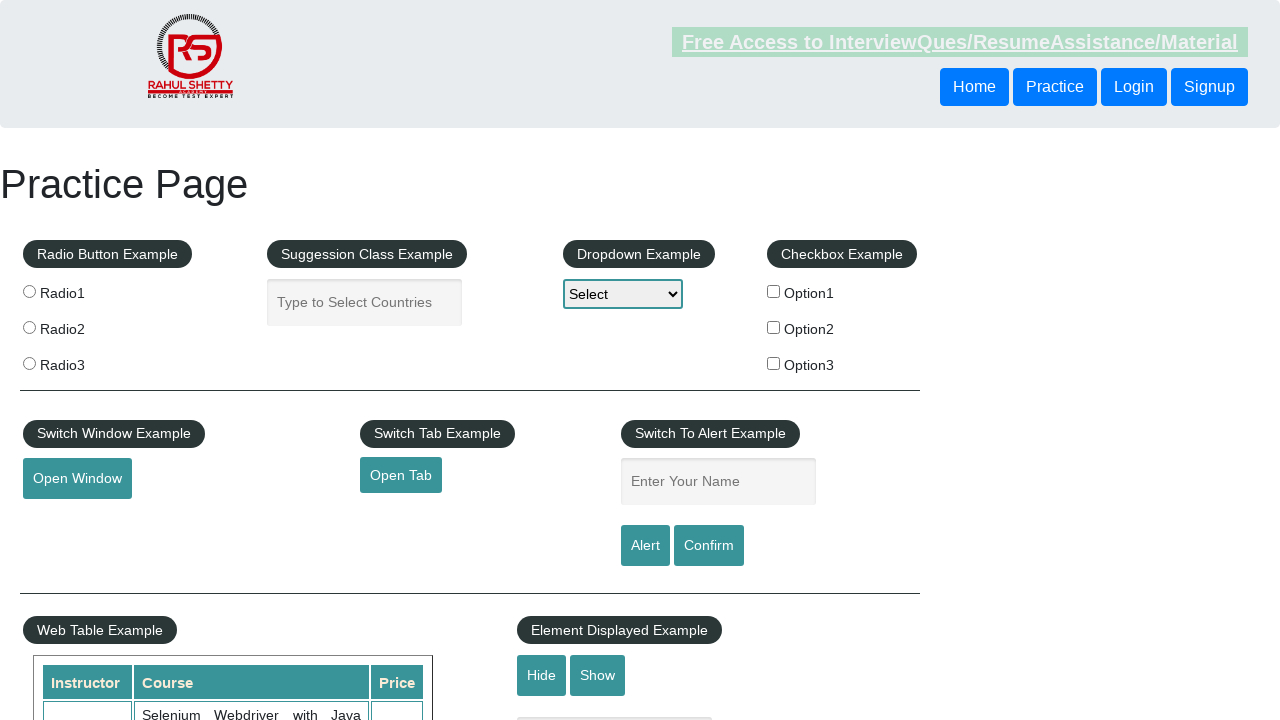

Text box is visible initially
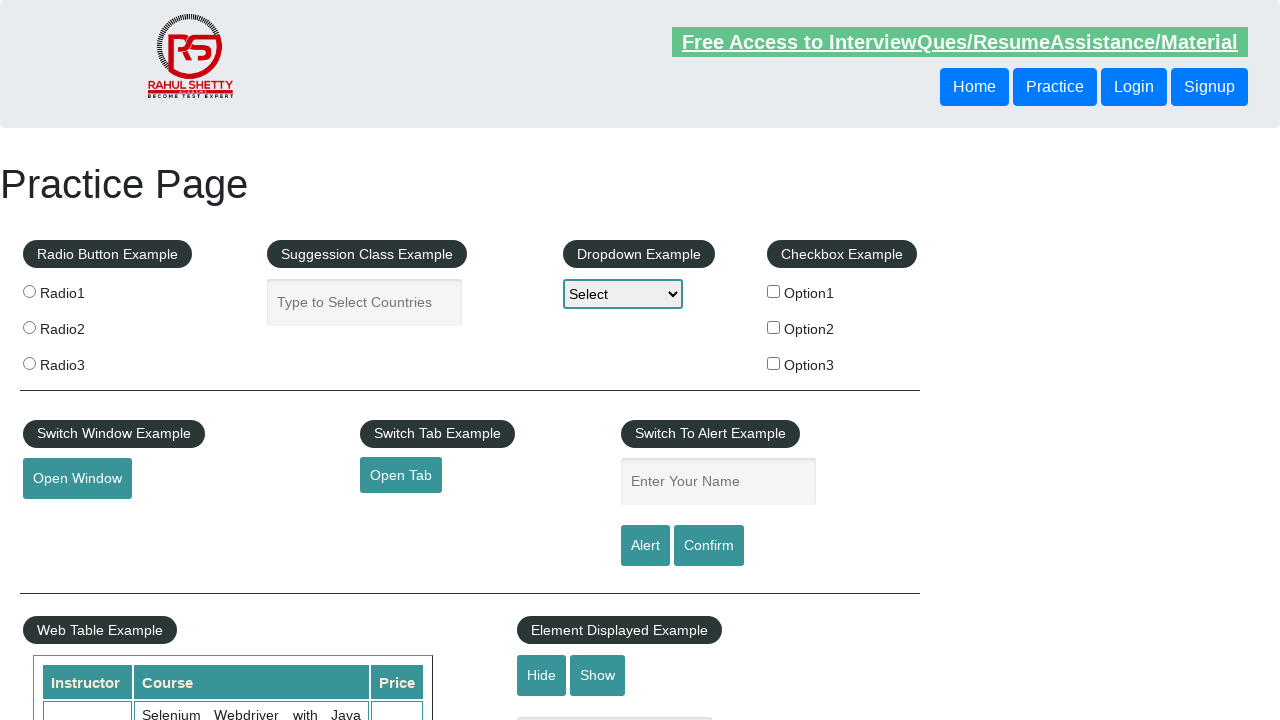

Clicked hide button to hide the text box at (542, 675) on #hide-textbox
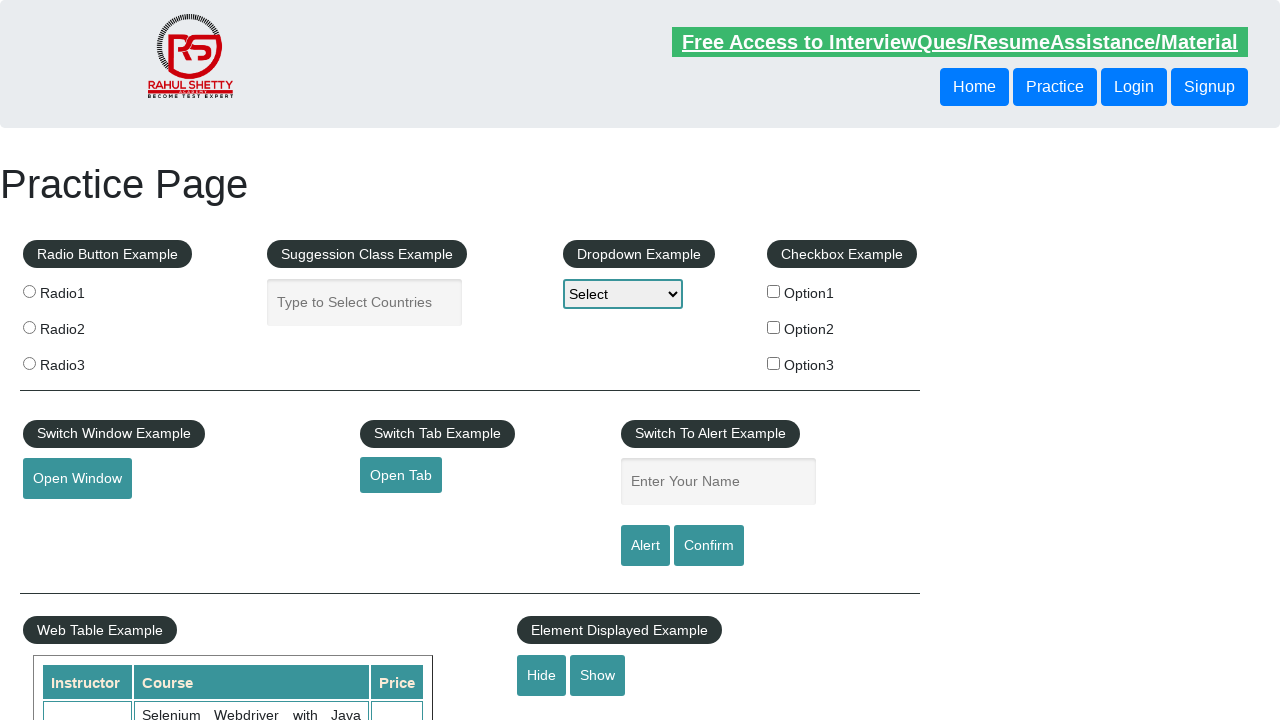

Text box is now hidden after clicking hide button
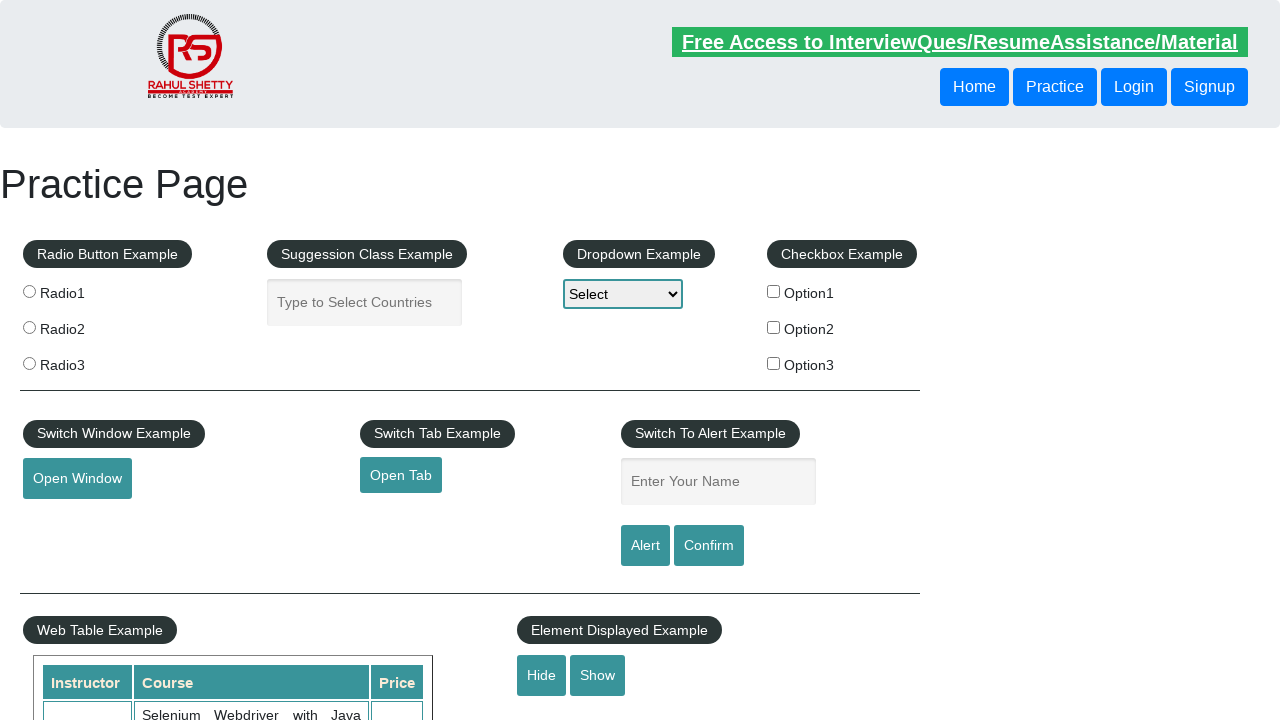

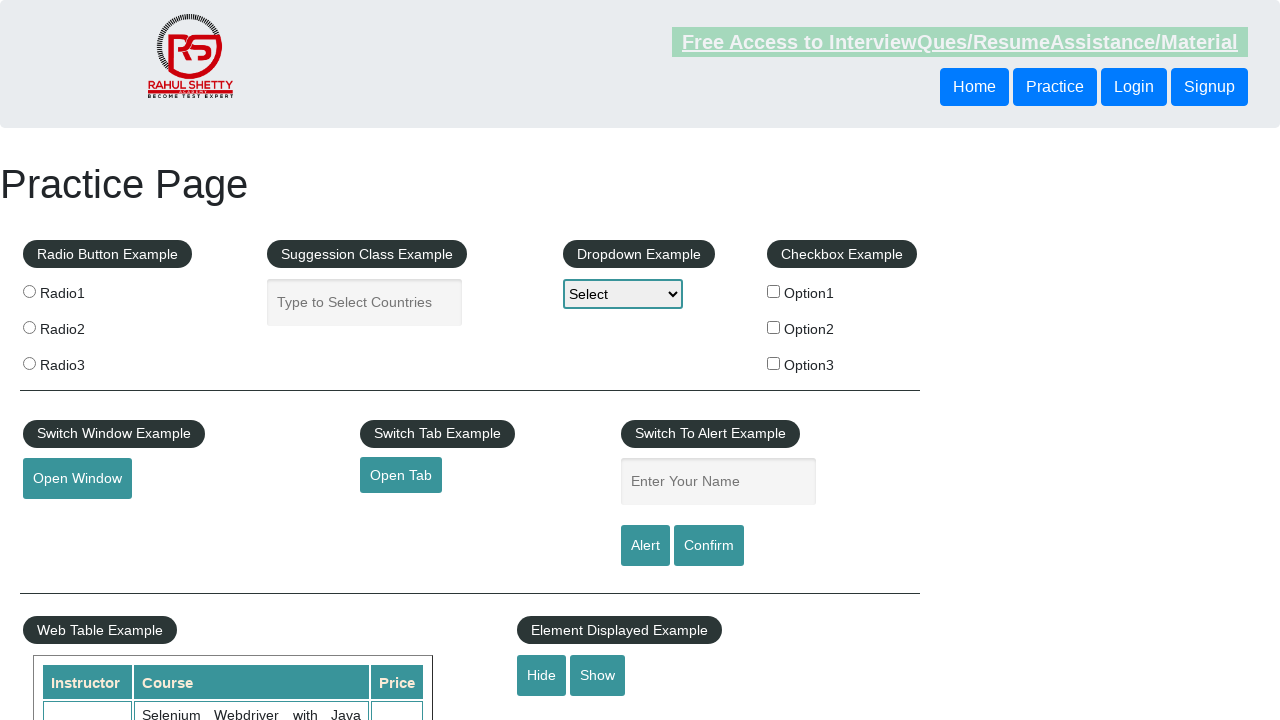